Tests a practice form by filling in email and password fields, then clicking a checkbox

Starting URL: https://rahulshettyacademy.com/angularpractice/

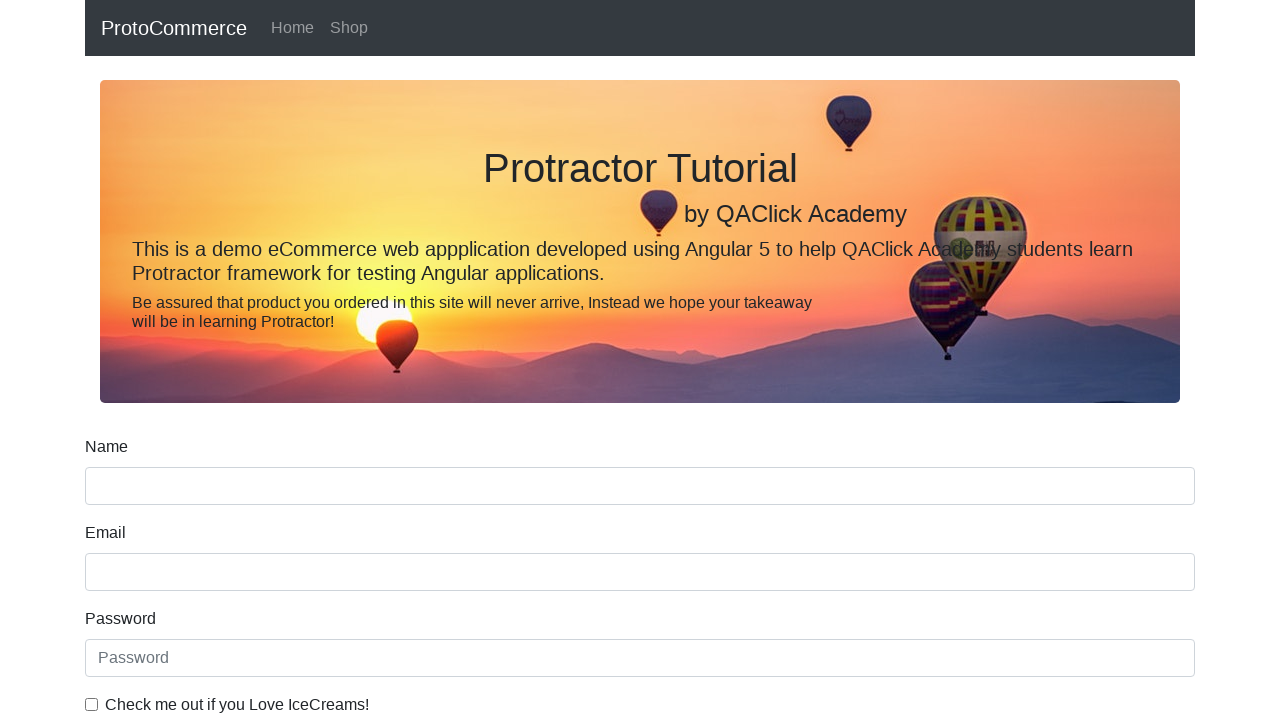

Filled email field with 'hello@gmail.com' on input[name='email']
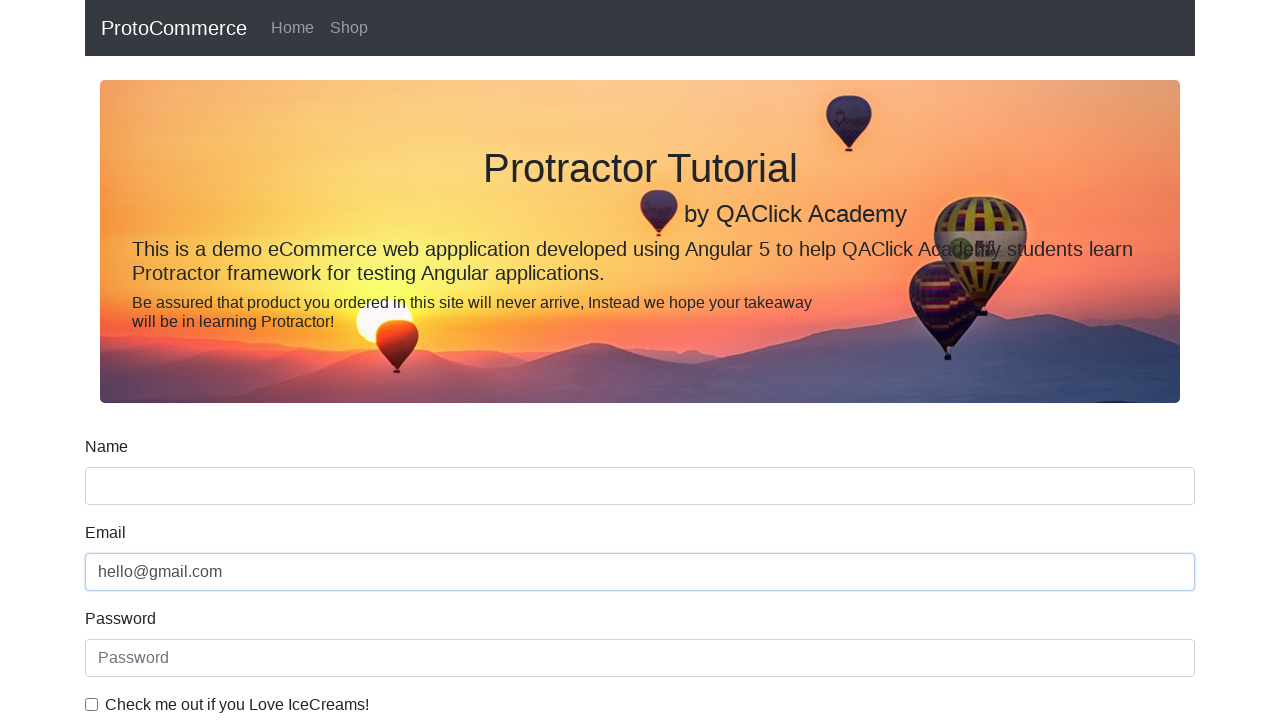

Filled password field with '123456789' on #exampleInputPassword1
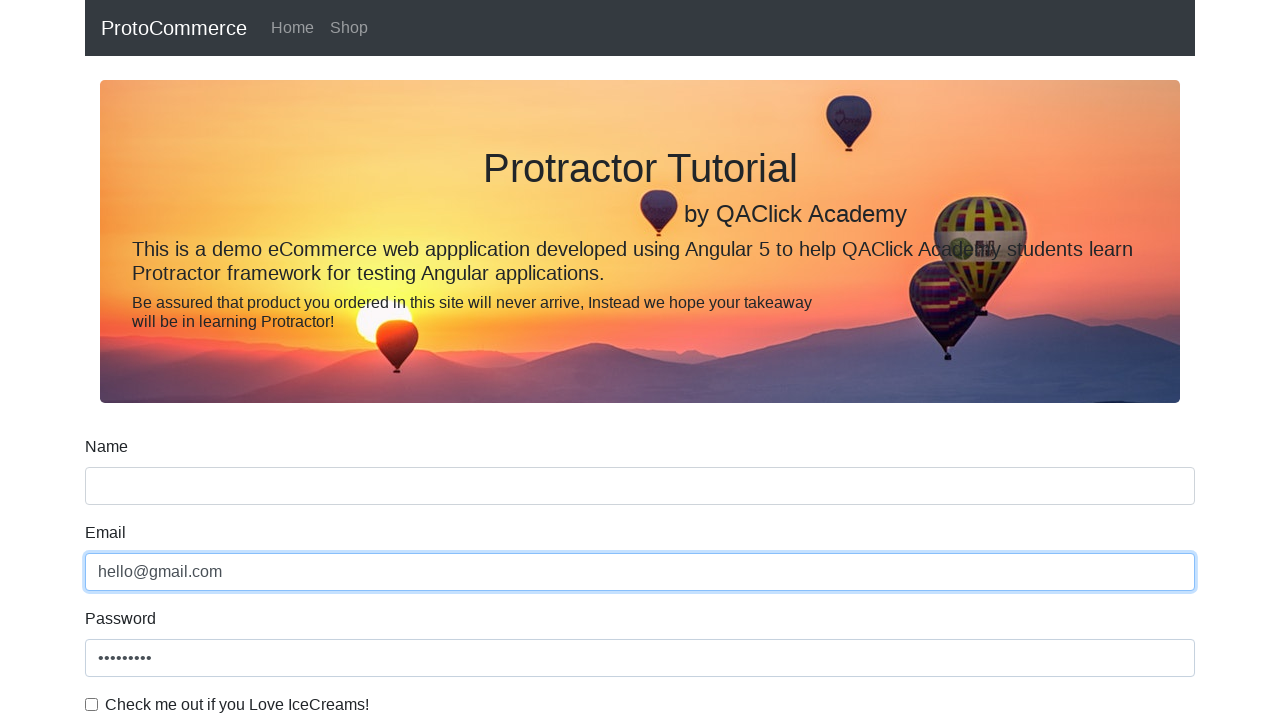

Clicked checkbox to enable agreement at (92, 704) on #exampleCheck1
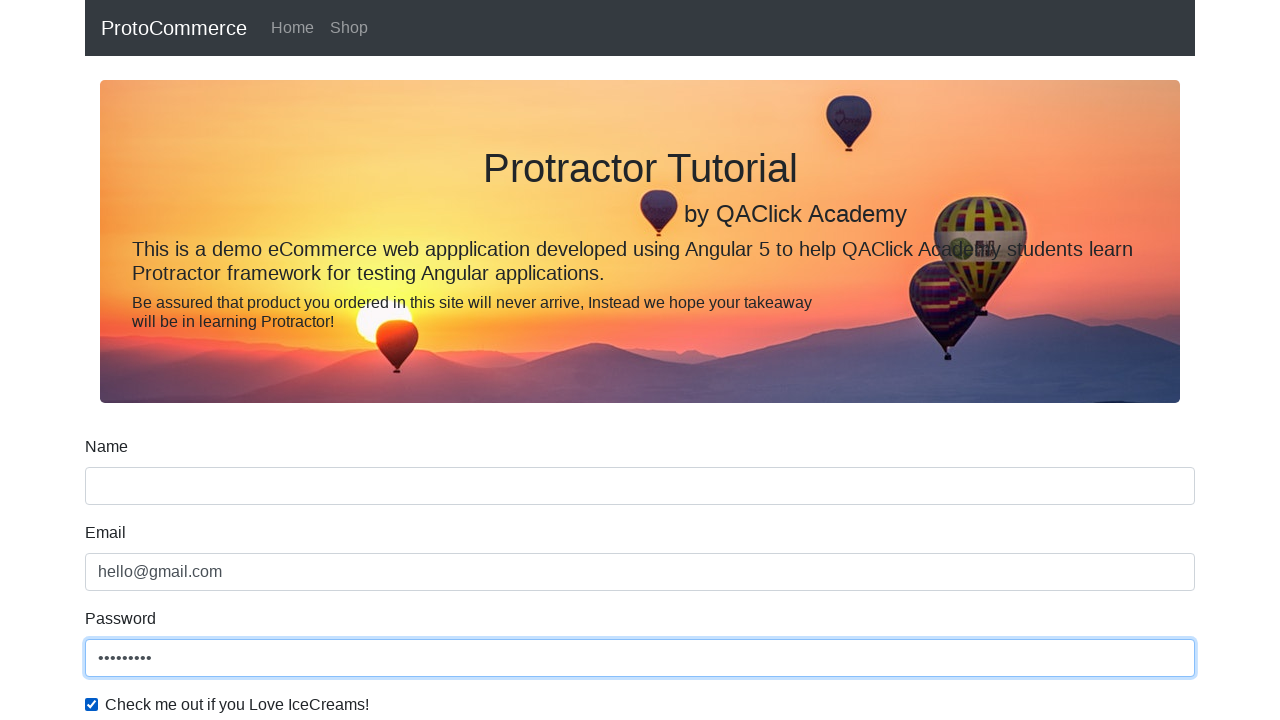

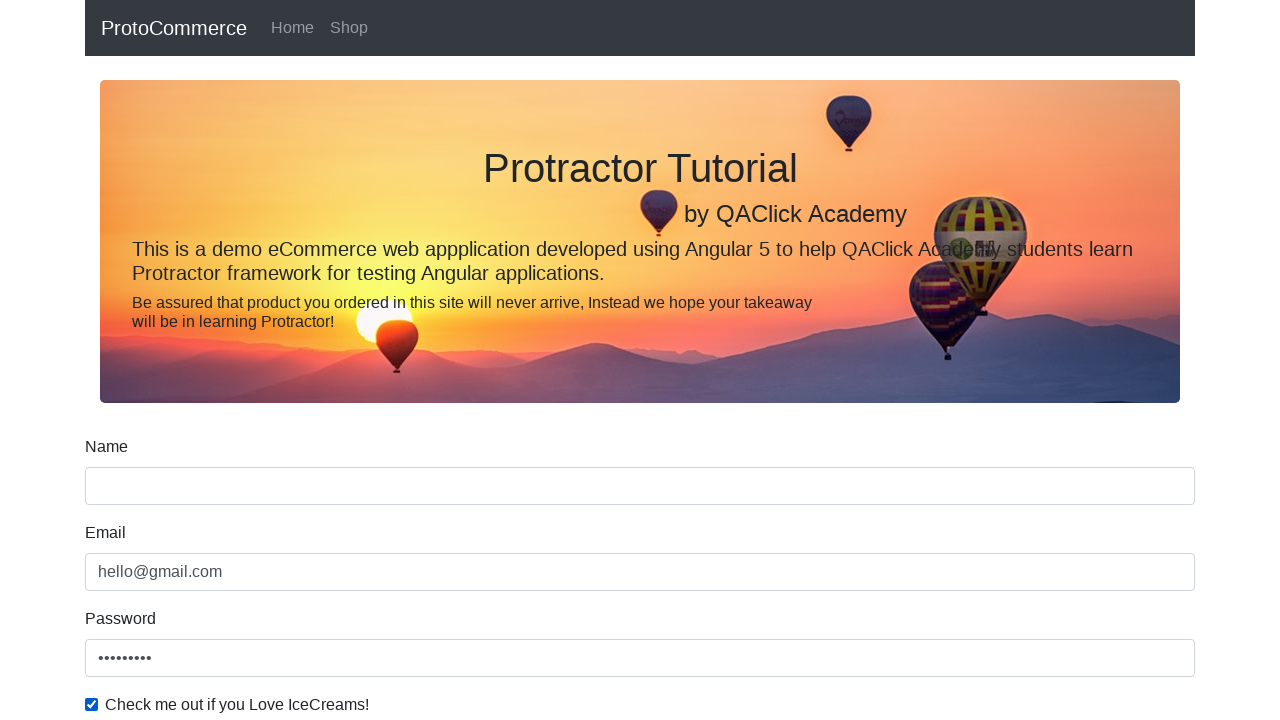